Tests dynamic controls page by clicking Remove button, verifying "It's gone!" message appears, then clicking Add button and verifying "It's back!" message appears

Starting URL: https://the-internet.herokuapp.com/dynamic_controls

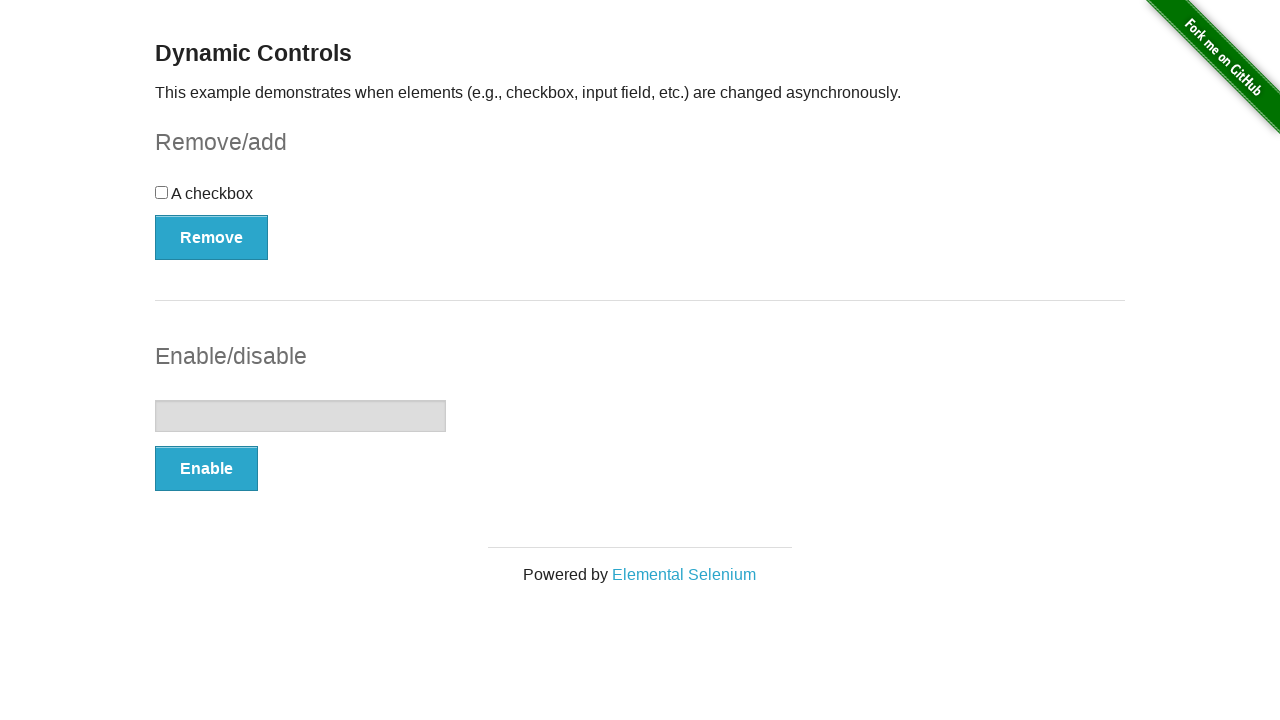

Clicked Remove button at (212, 237) on xpath=//*[text()='Remove']
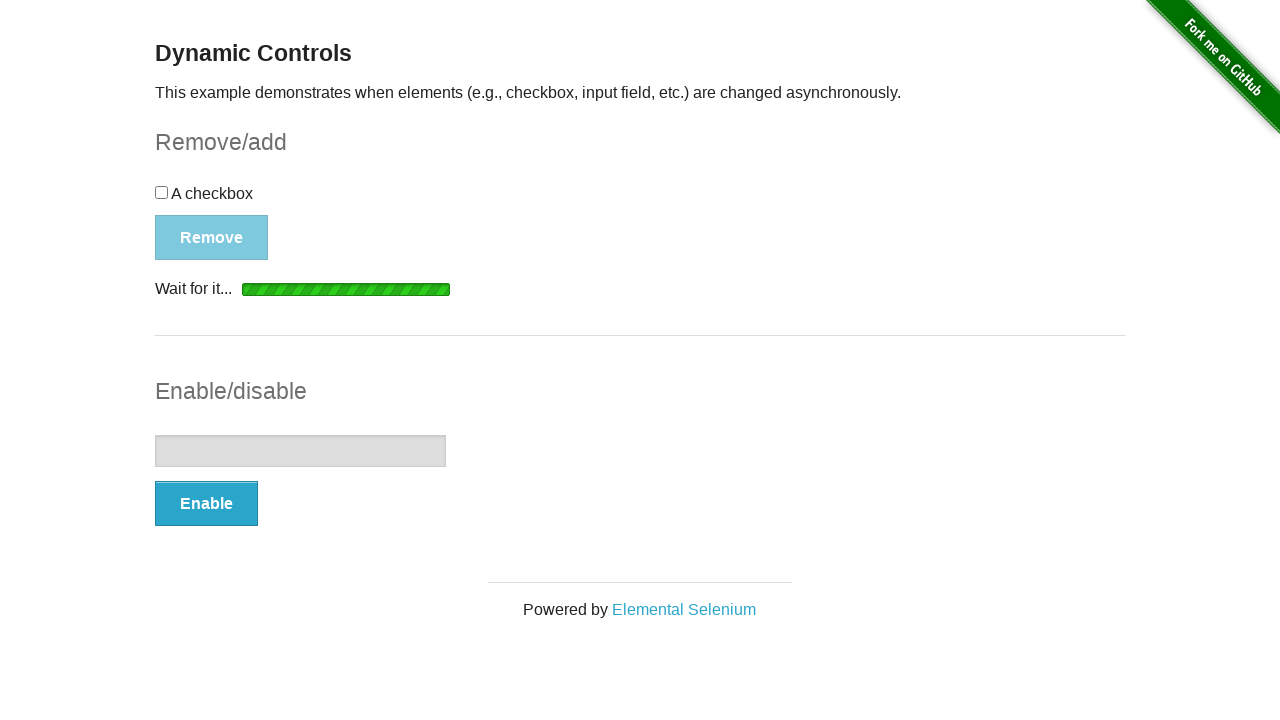

Waited for and found 'It's gone!' message element
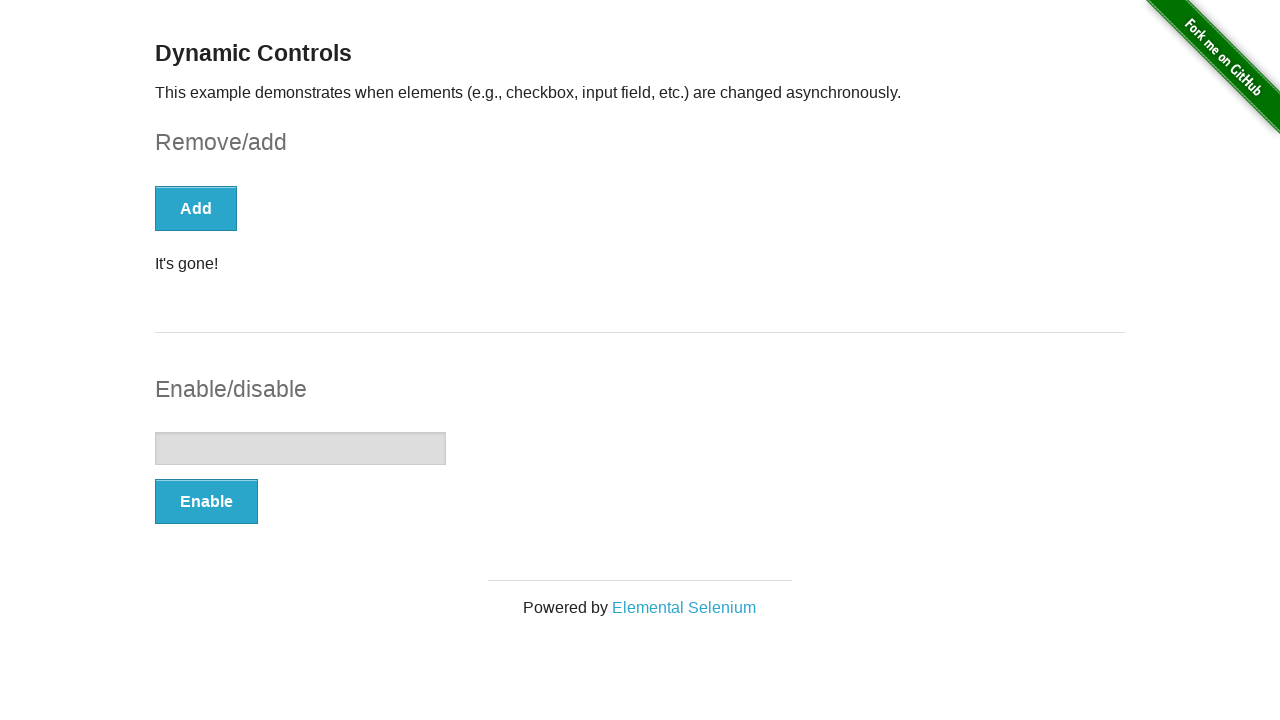

Verified 'It's gone!' message is visible
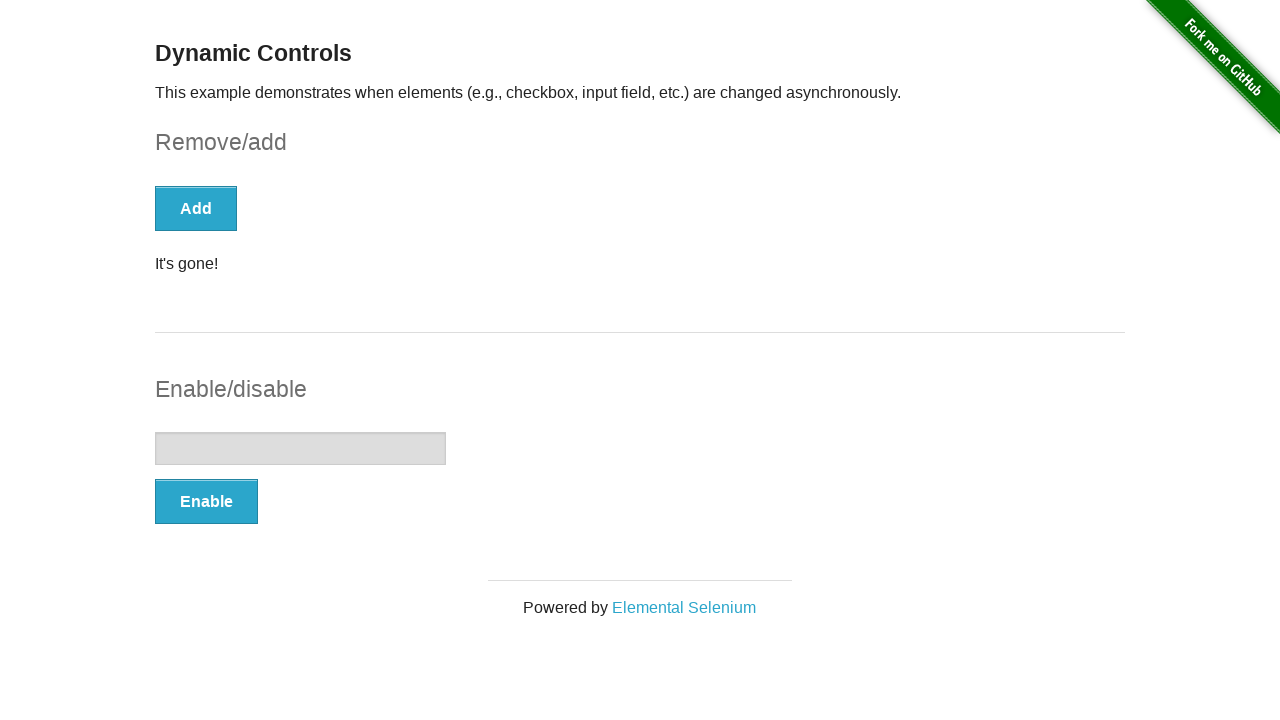

Clicked Add button at (196, 208) on xpath=//*[text()='Add']
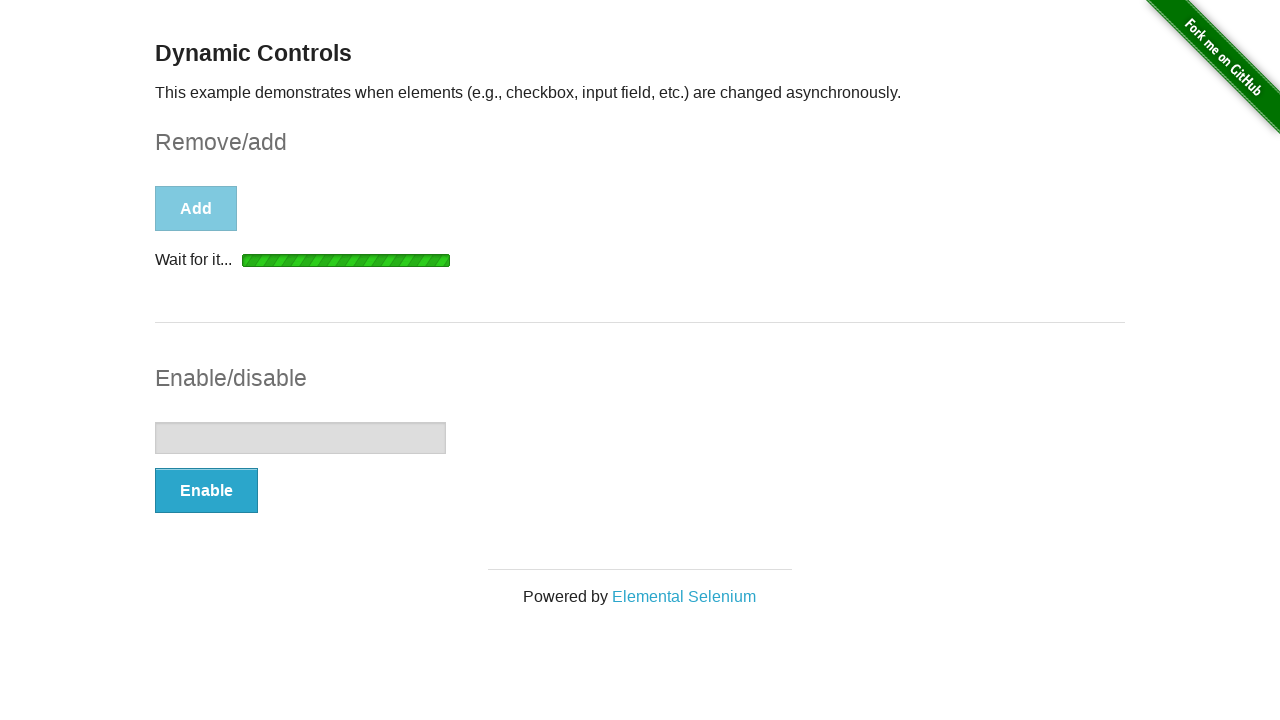

Waited for and found 'It's back!' message element
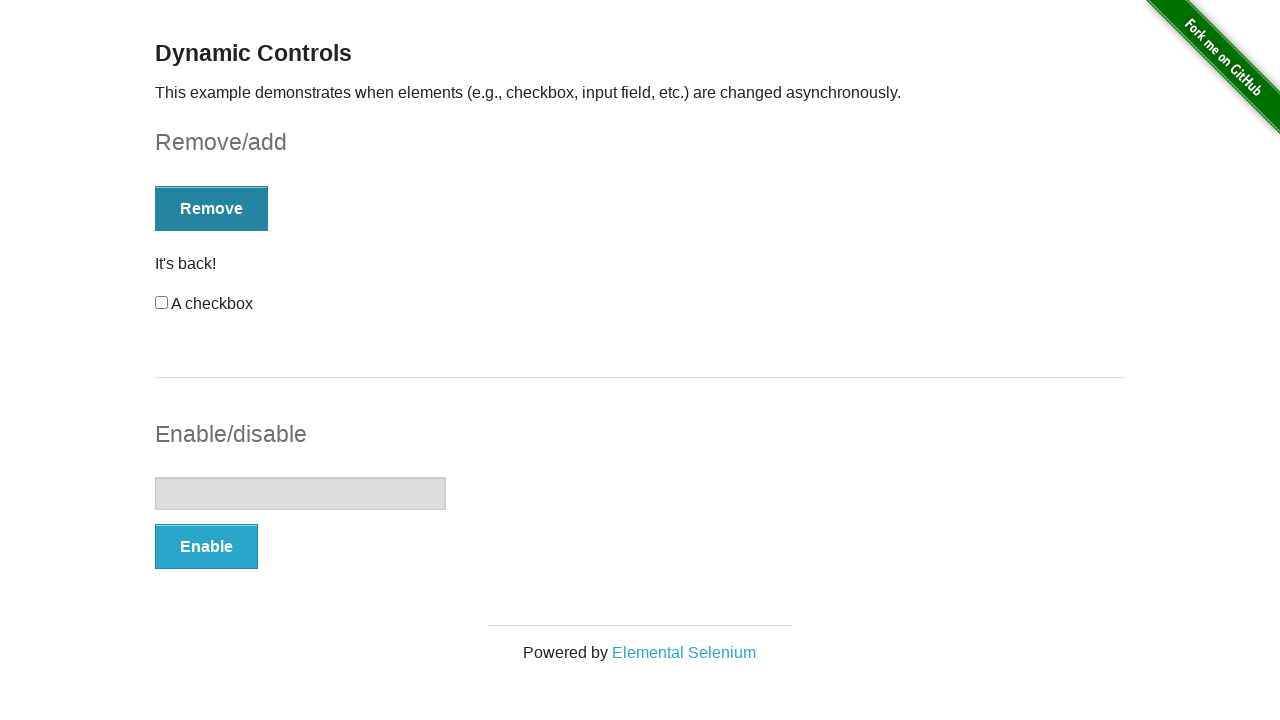

Verified 'It's back!' message is visible
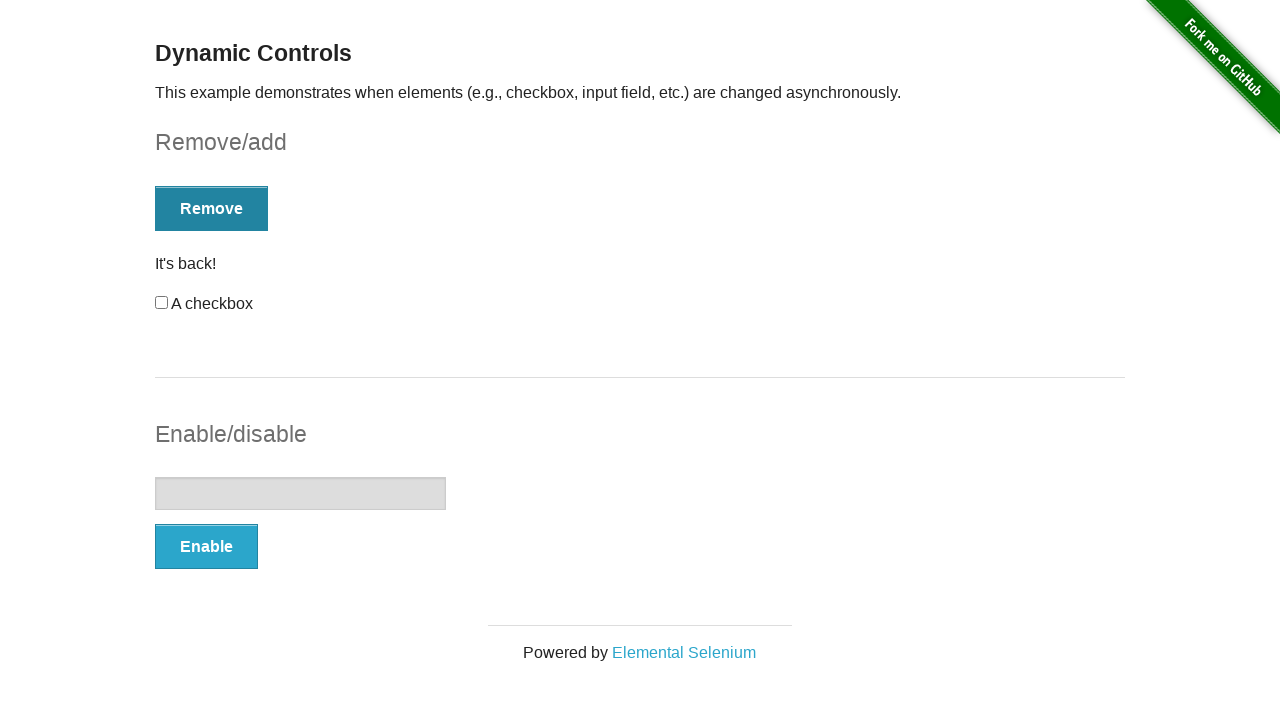

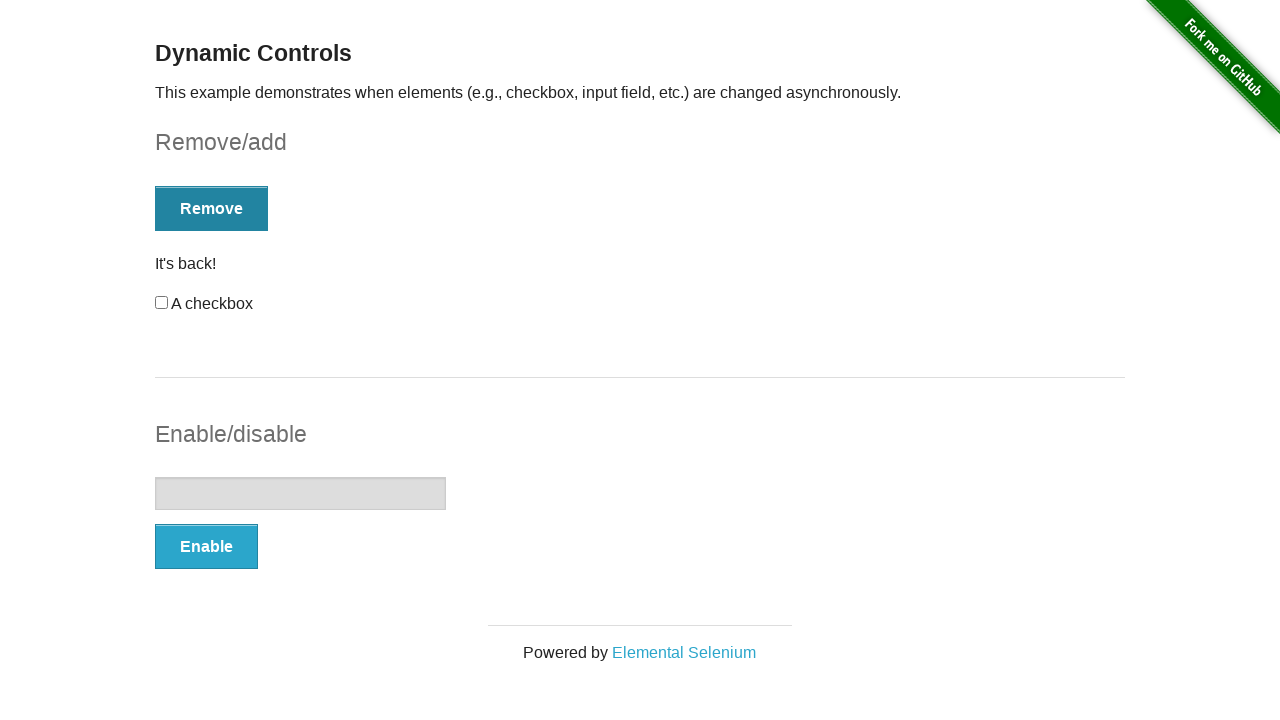